Navigates to the ParaBank demo banking website and clicks on the Register link to access the registration page.

Starting URL: https://parabank.parasoft.com/parabank/index.htm

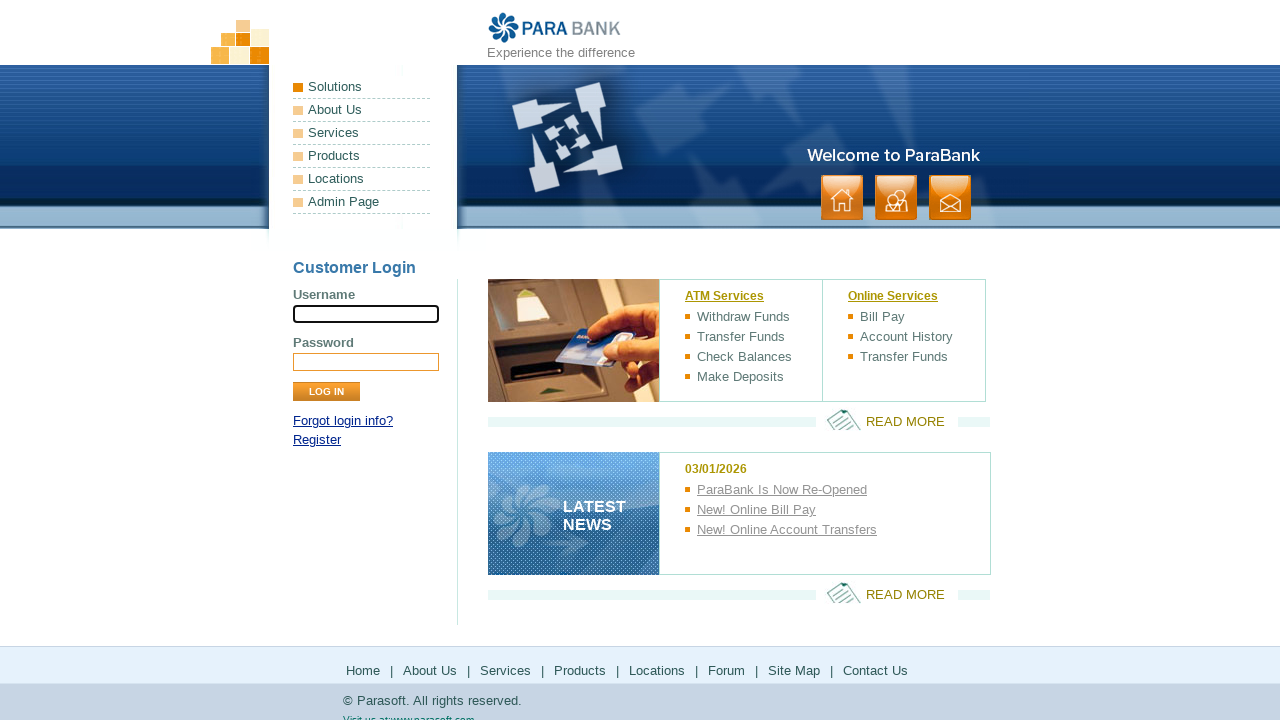

Clicked on the Register link at (317, 440) on xpath=//a[normalize-space()='Register']
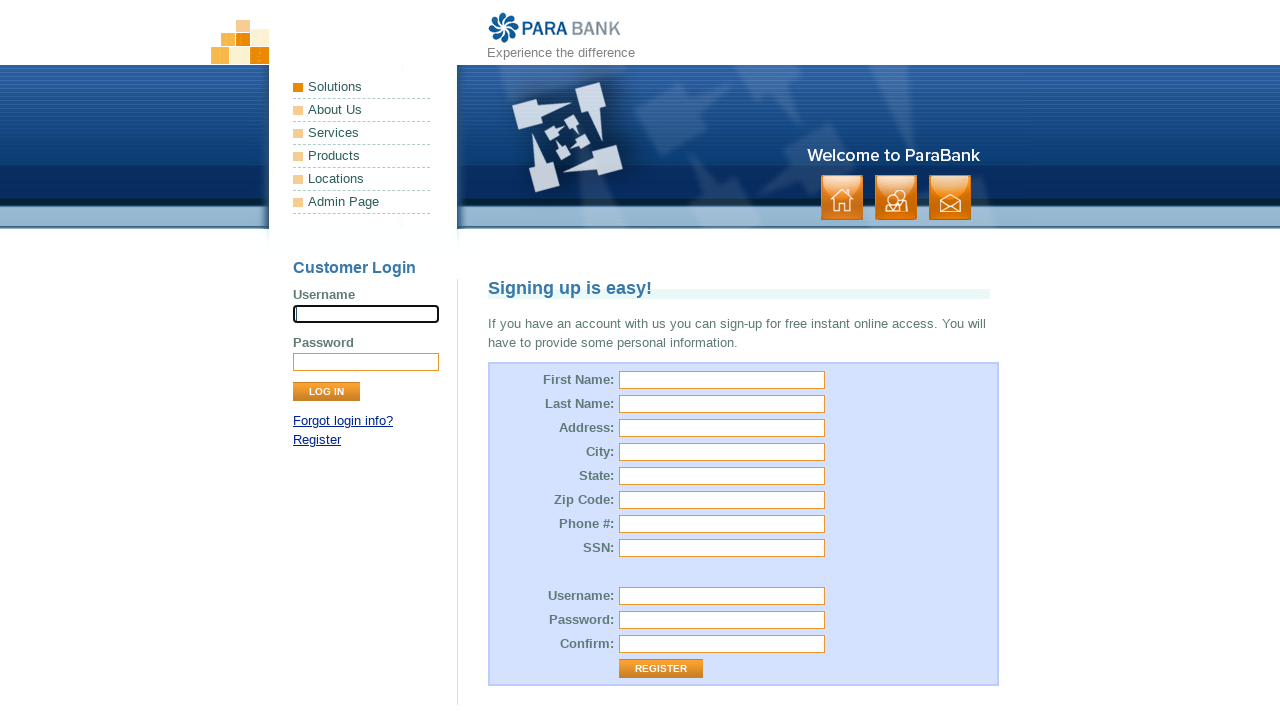

Navigation to registration page completed
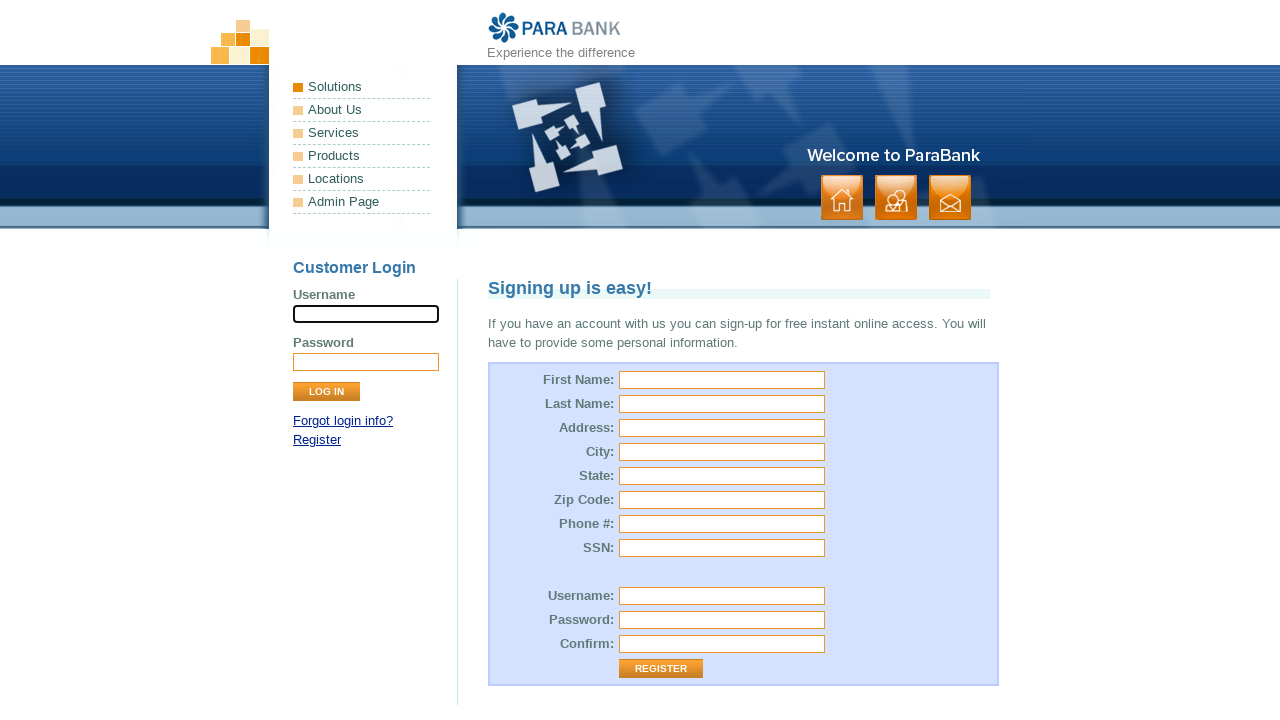

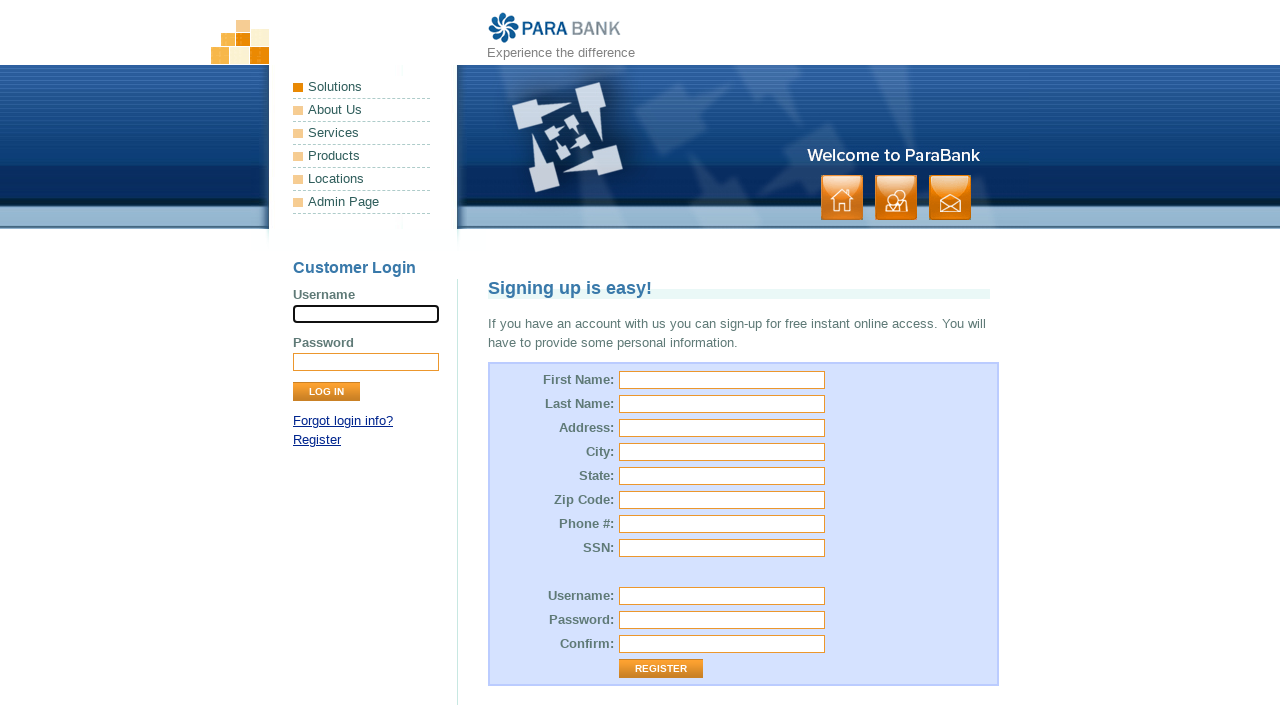